Tests keyboard input functionality by clicking on a target element, filling text, and pressing various keys including arrow keys and PageDown

Starting URL: https://the-internet.herokuapp.com/key_presses

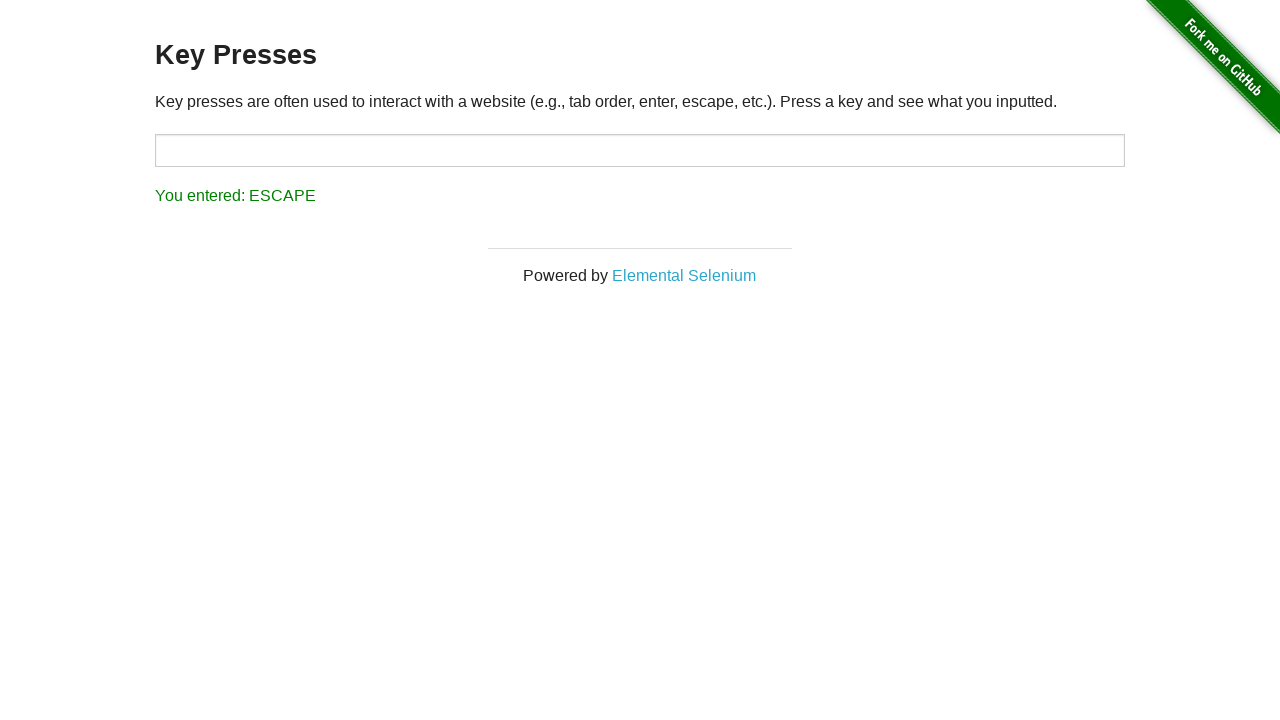

Clicked on target input element at (640, 150) on #target
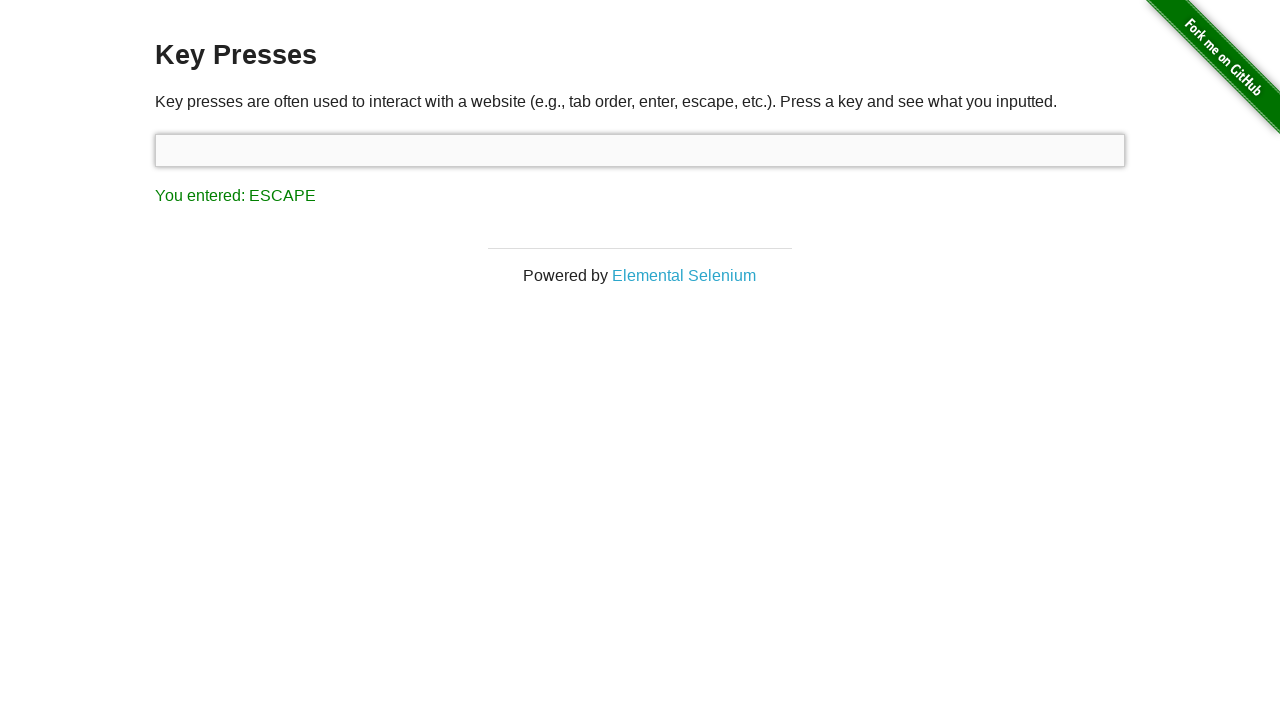

Filled target input with 'A' on #target
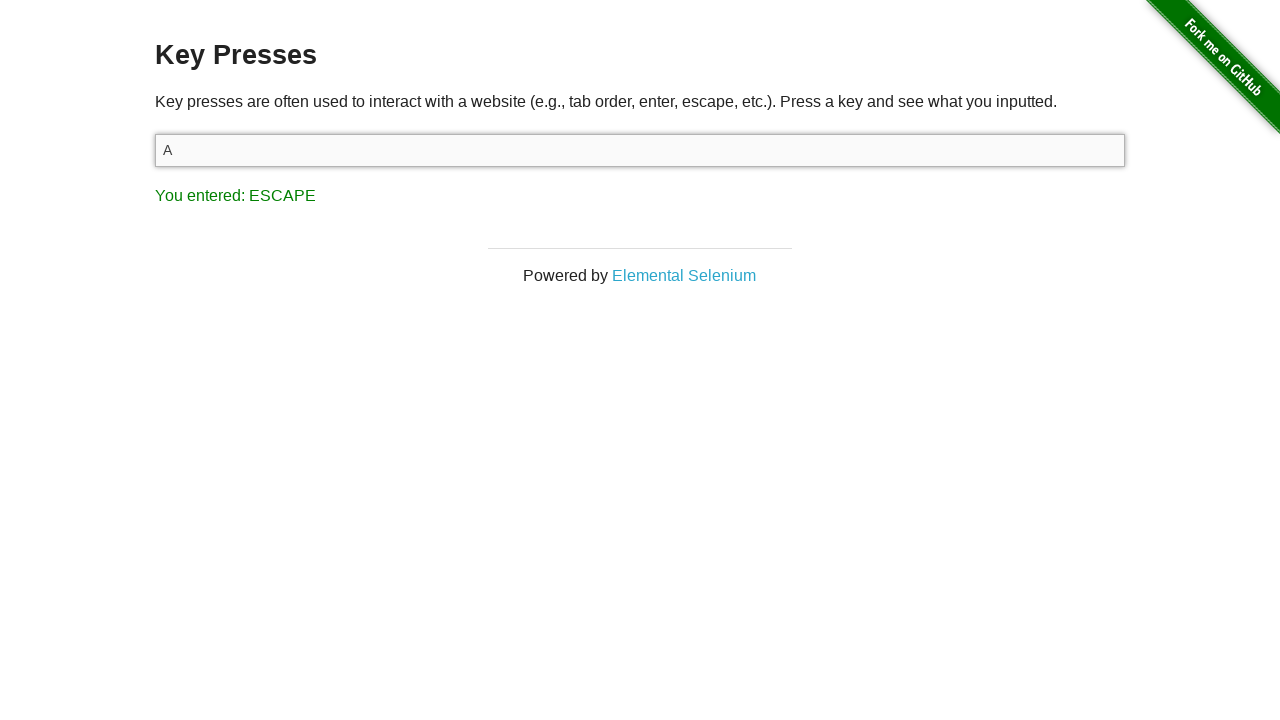

Pressed ArrowDown key on #target
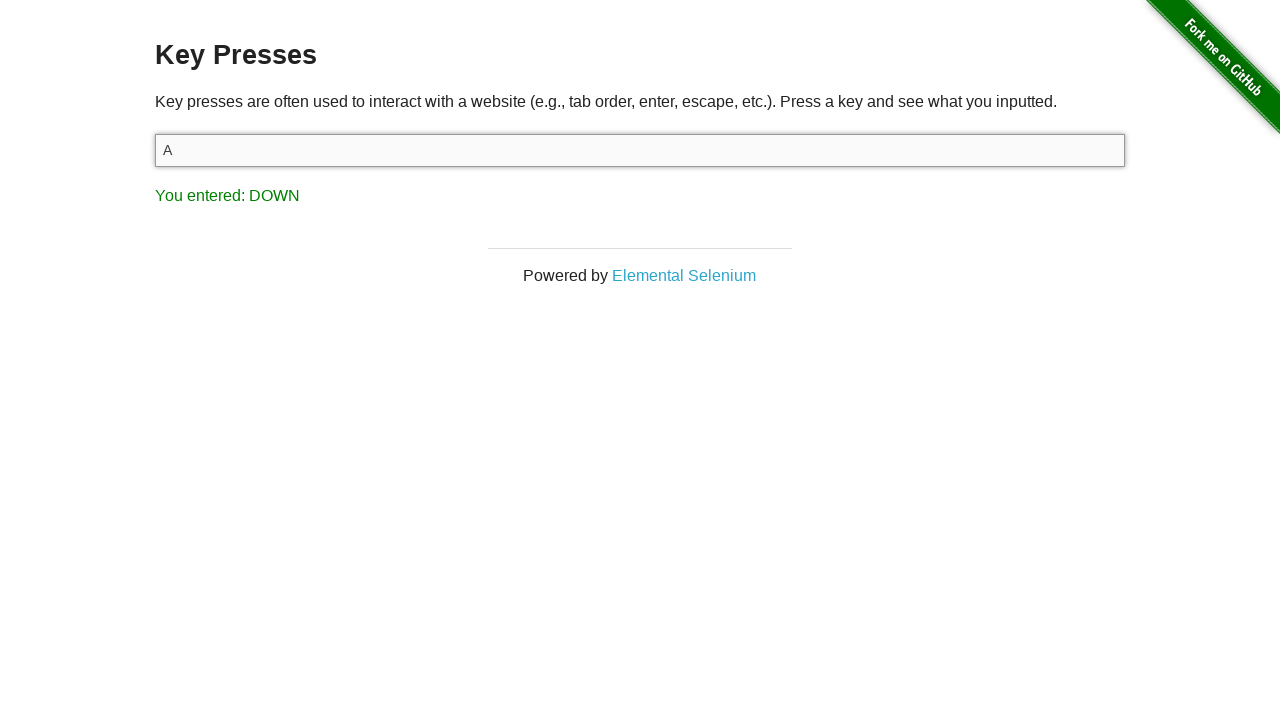

Pressed ArrowDown key again on #target
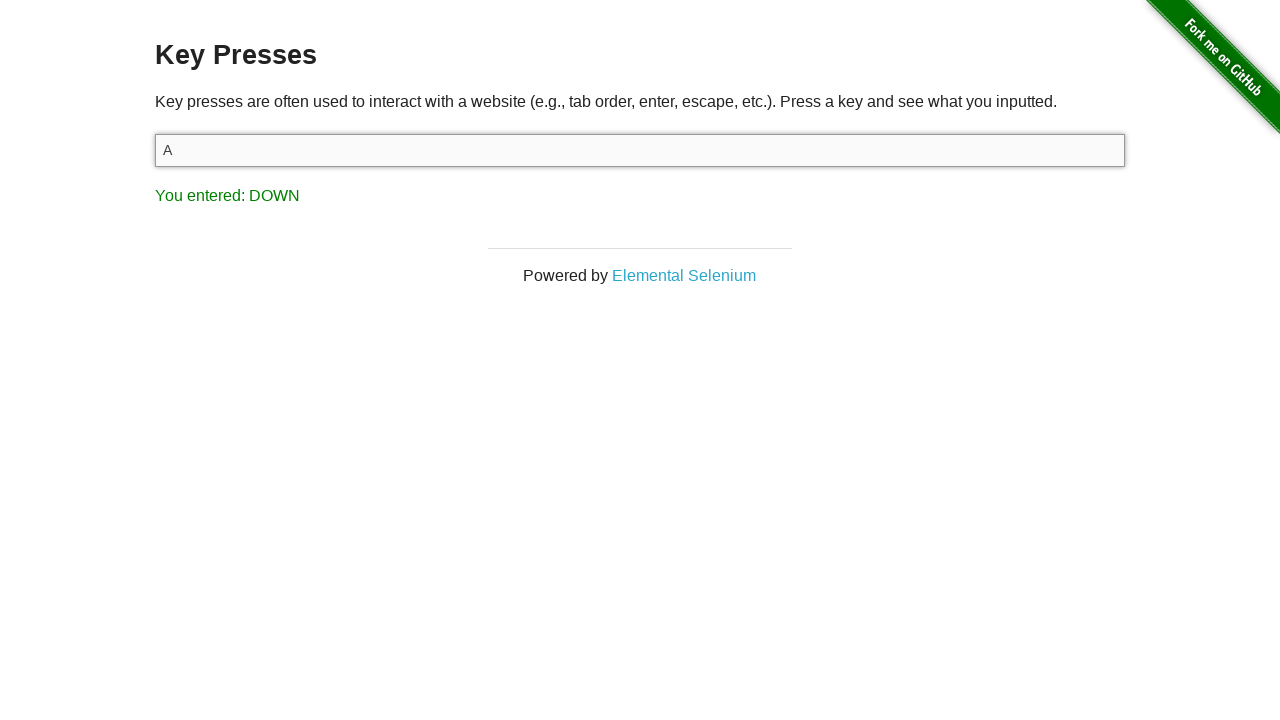

Clicked on target input element again at (640, 150) on #target
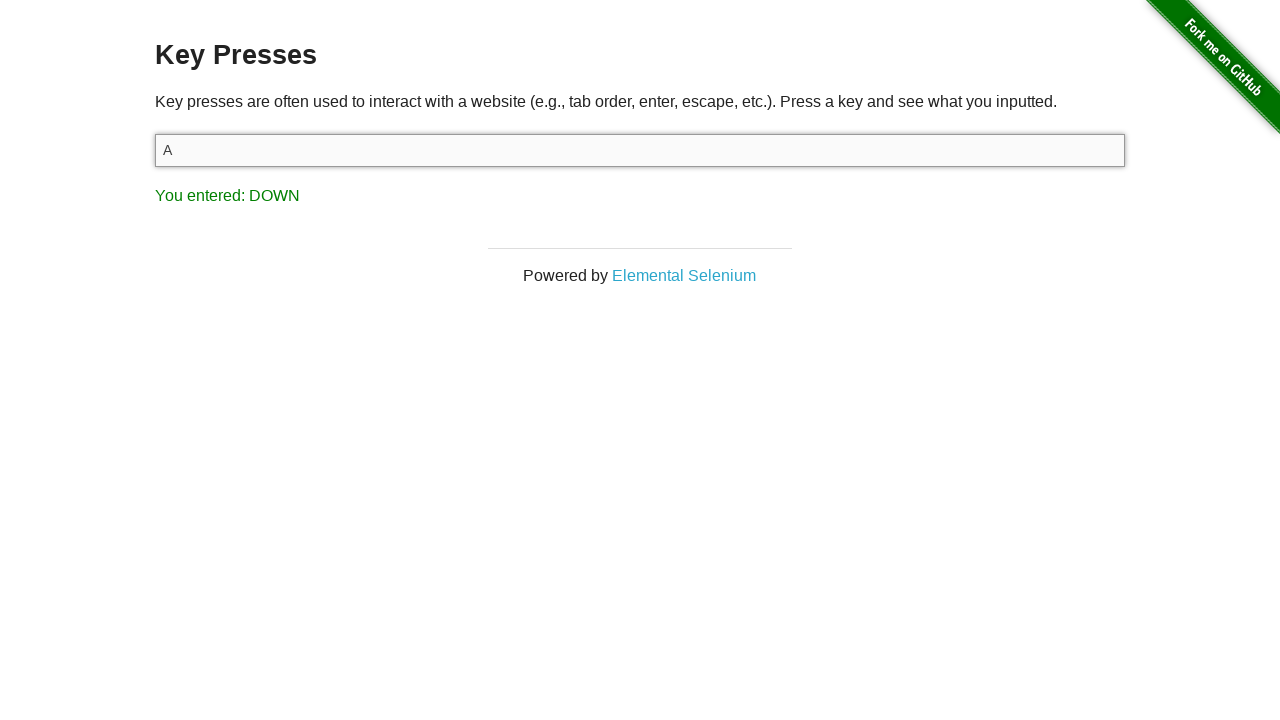

Filled target input with 'Hello World!' on #target
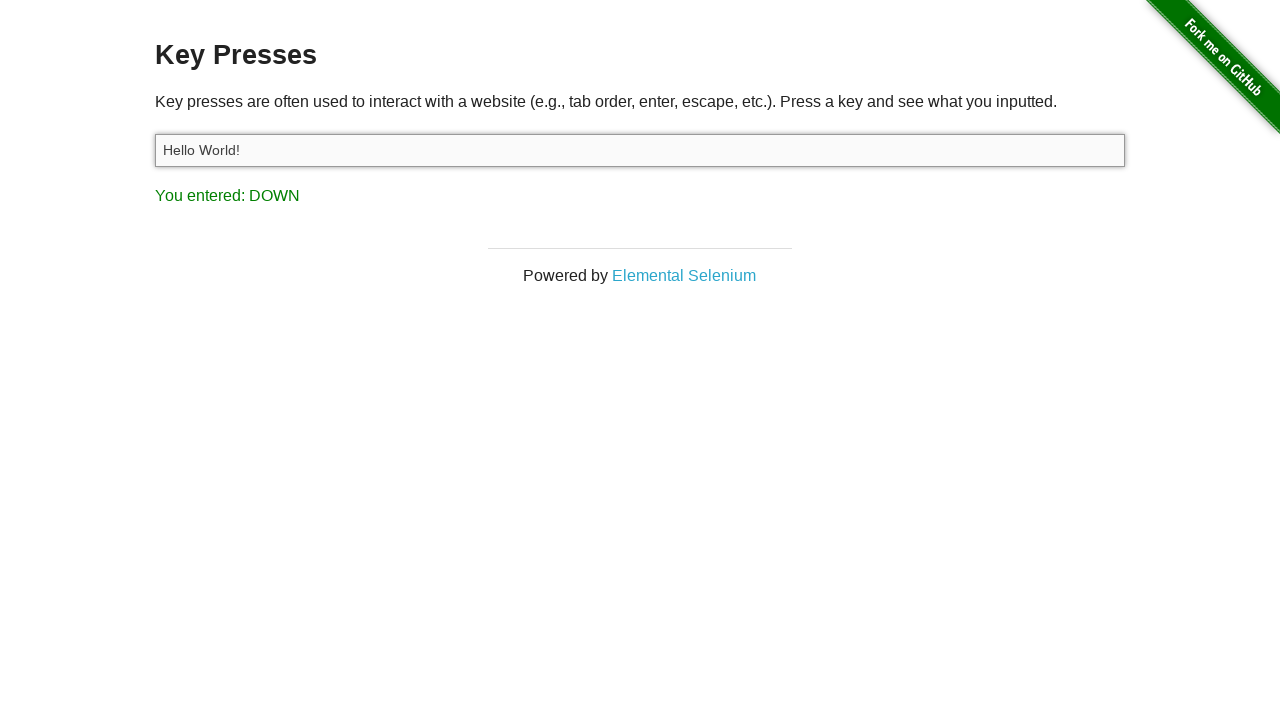

Pressed PageDown key on #target
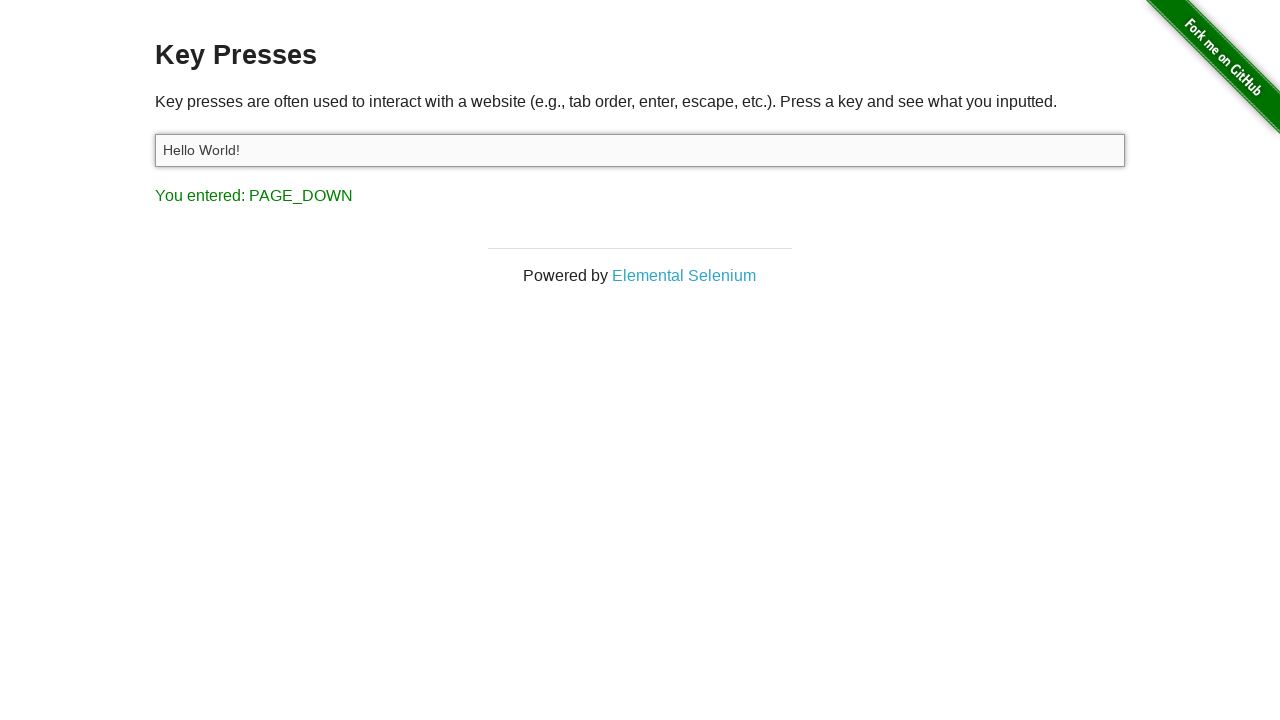

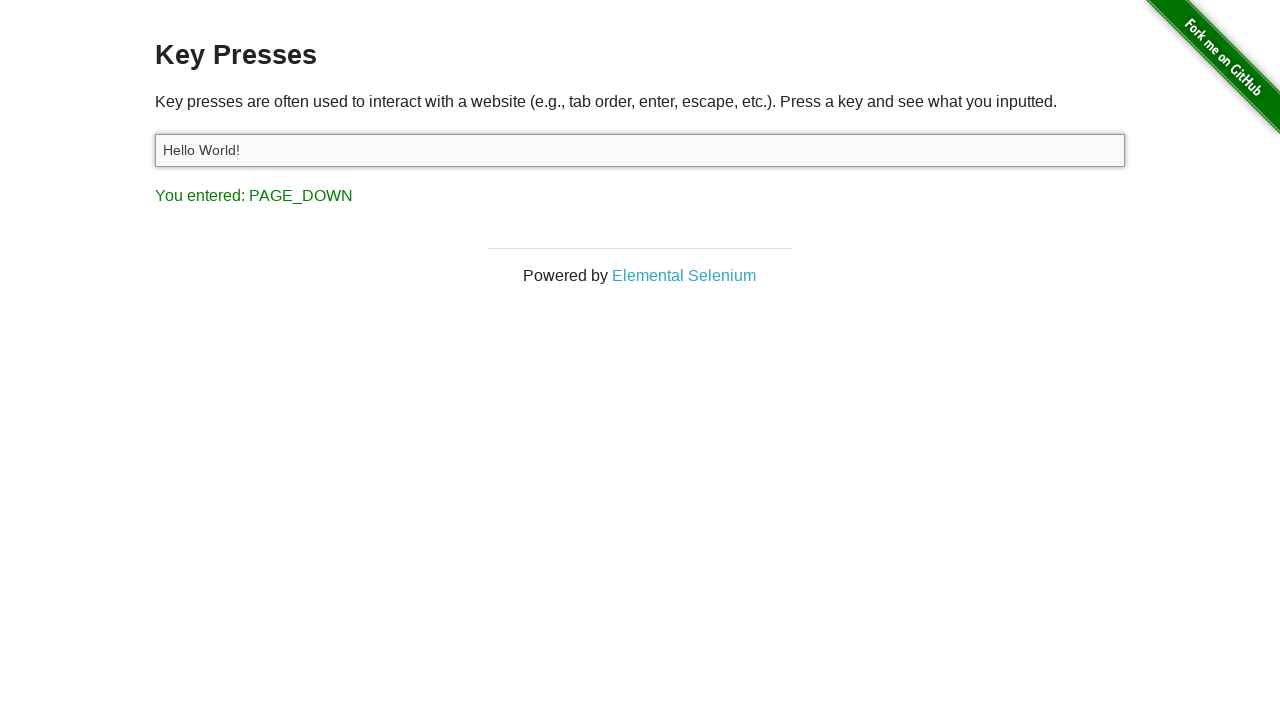